Tests dropdown selection using Playwright's built-in select method to choose an option by its visible text.

Starting URL: http://the-internet.herokuapp.com/dropdown

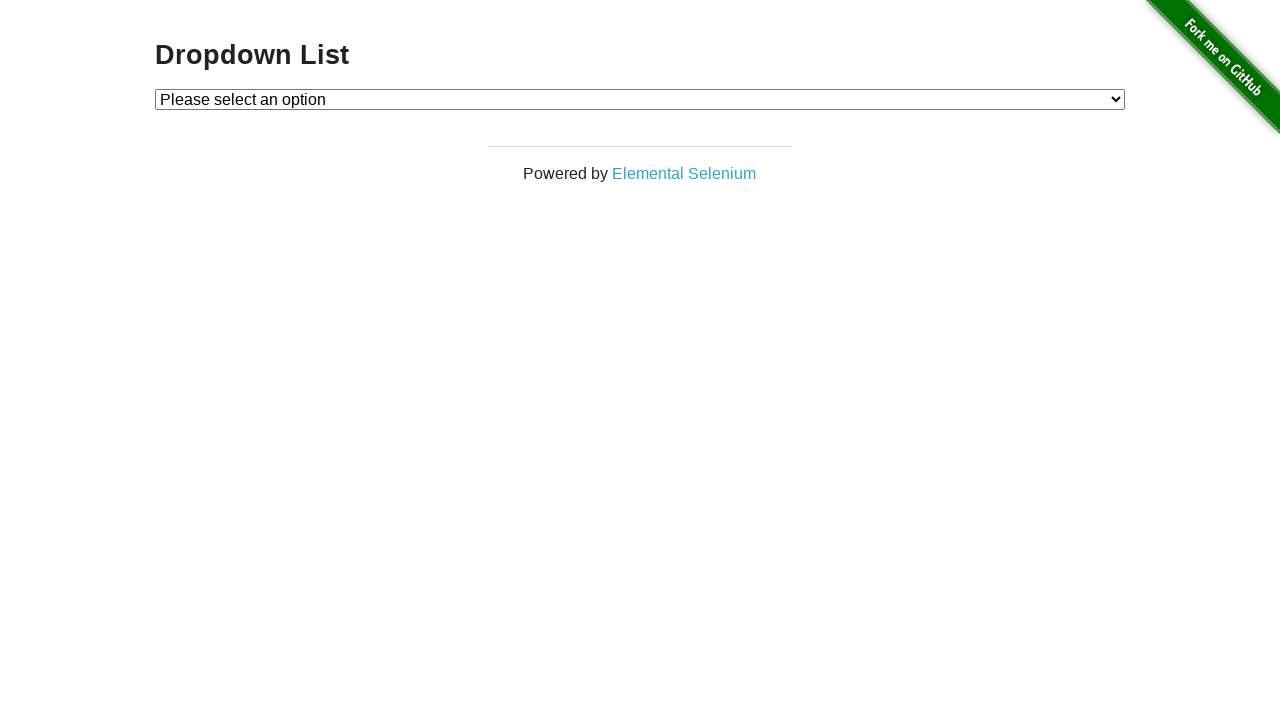

Selected 'Option 1' from the dropdown using label text on #dropdown
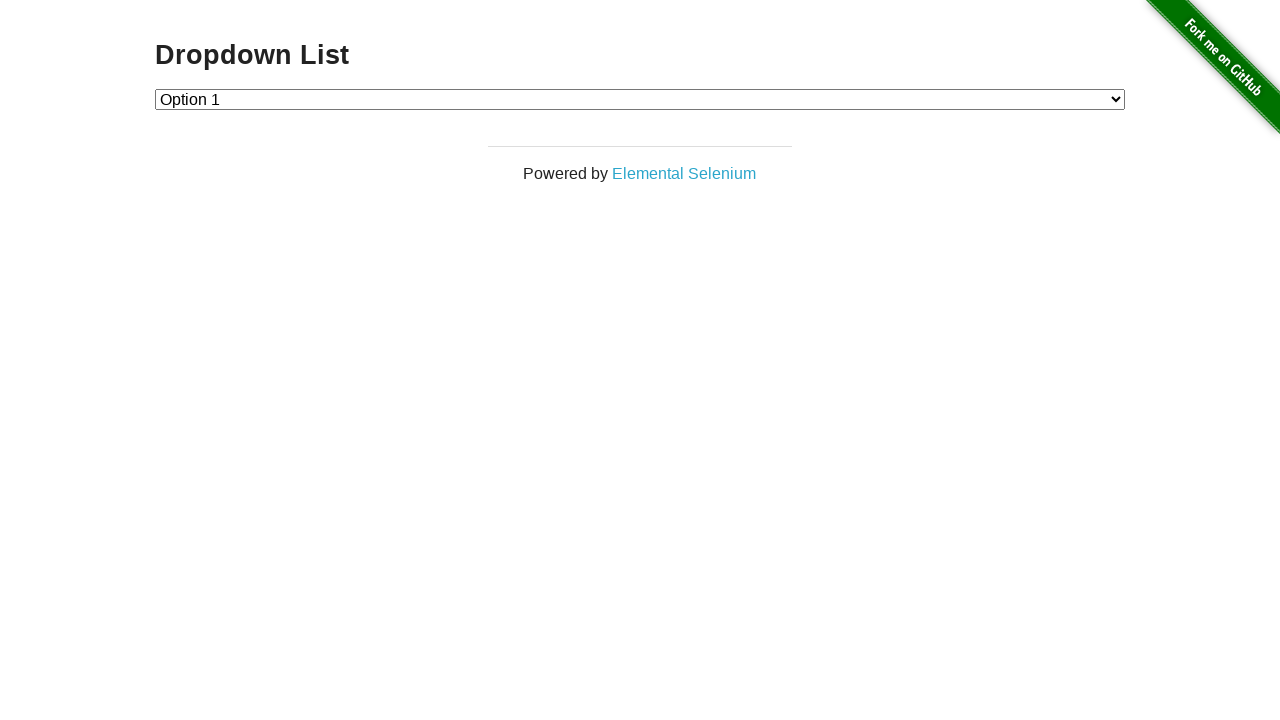

Retrieved the selected dropdown value
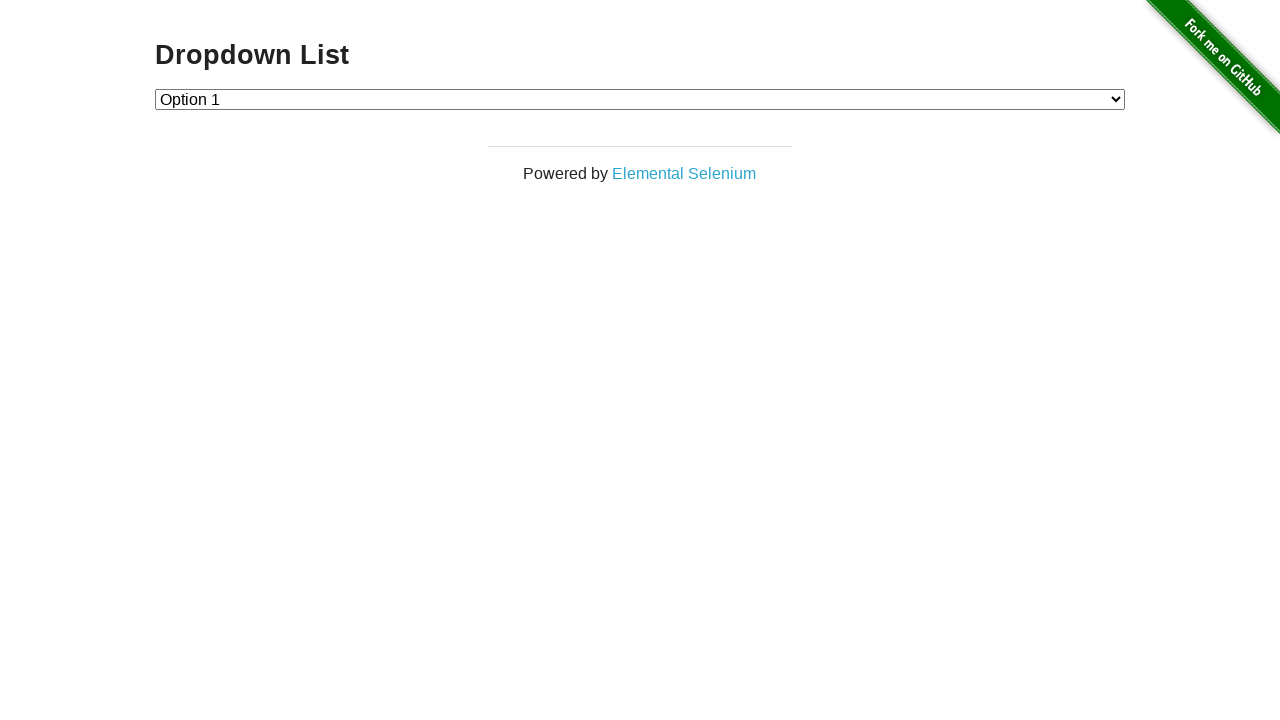

Verified that the selected option value is '1' (Option 1)
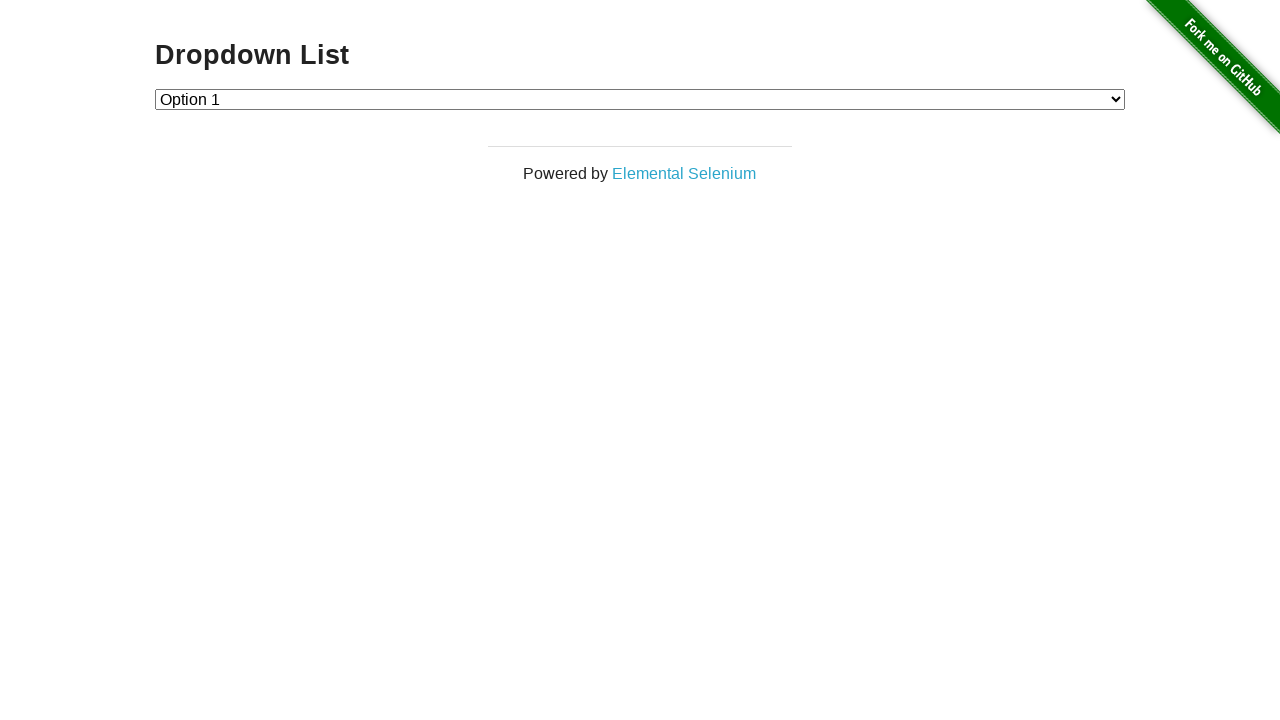

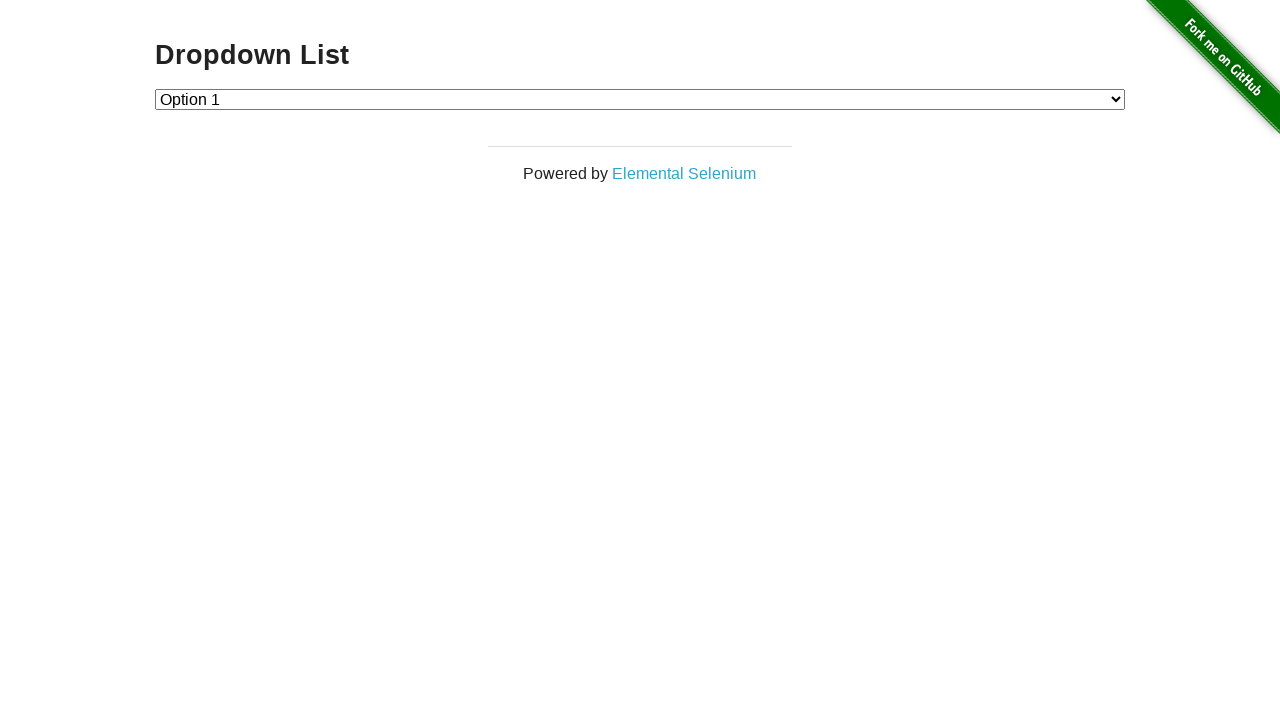